Tests single select dropdown by selecting the 7th item and verifying it's selected

Starting URL: http://antoniotrindade.com.br/treinoautomacao/elementsweb.html

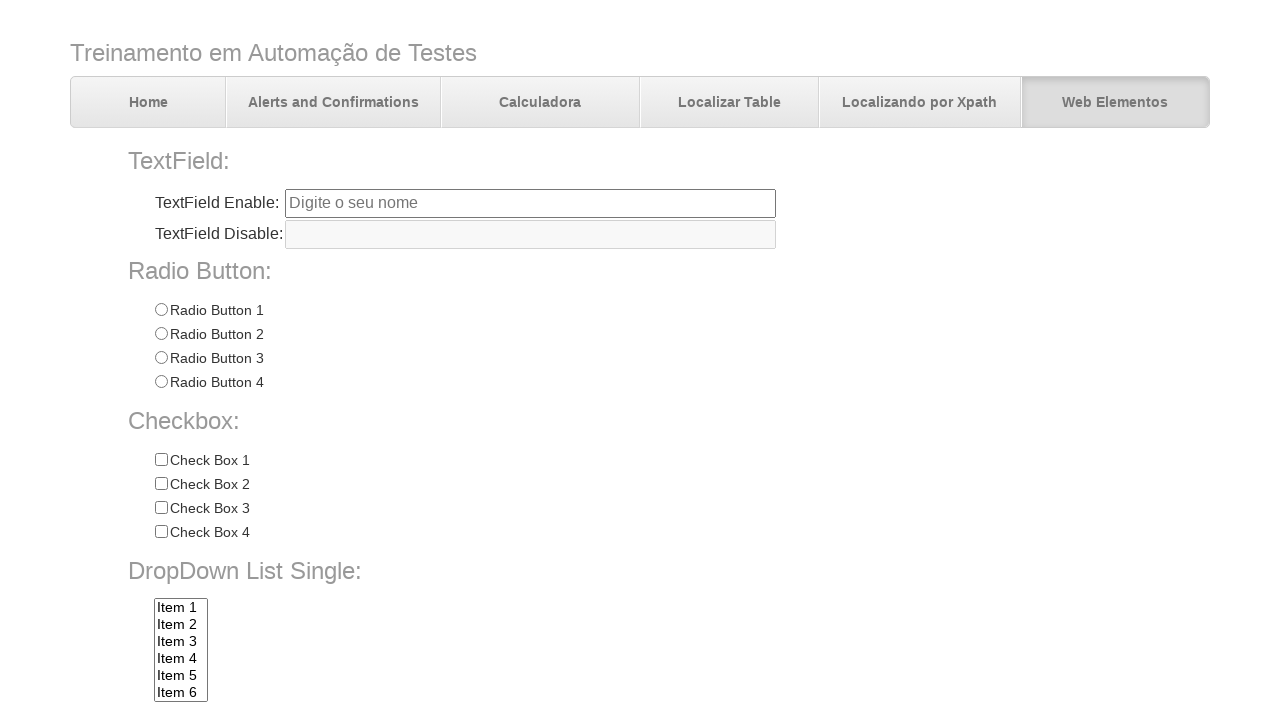

Selected first item (index 0) from dropdown on select[name='dropdownlist']
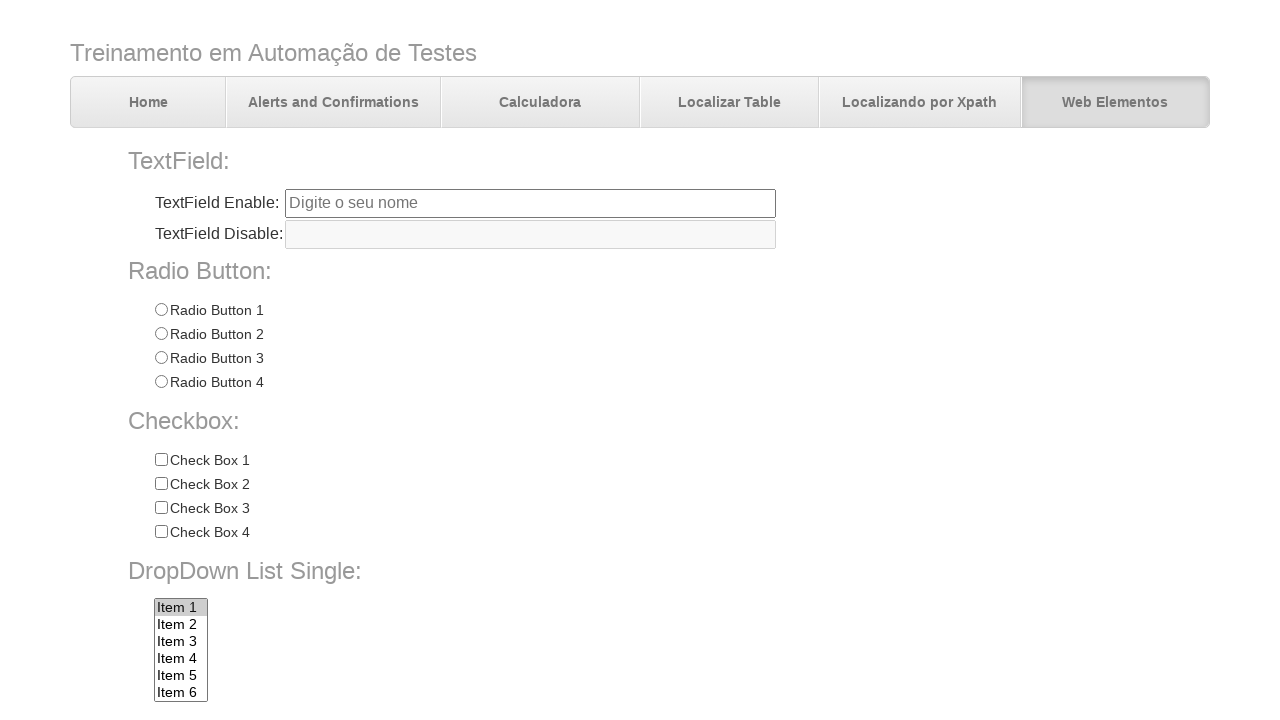

Selected Item 7 from dropdown by label on select[name='dropdownlist']
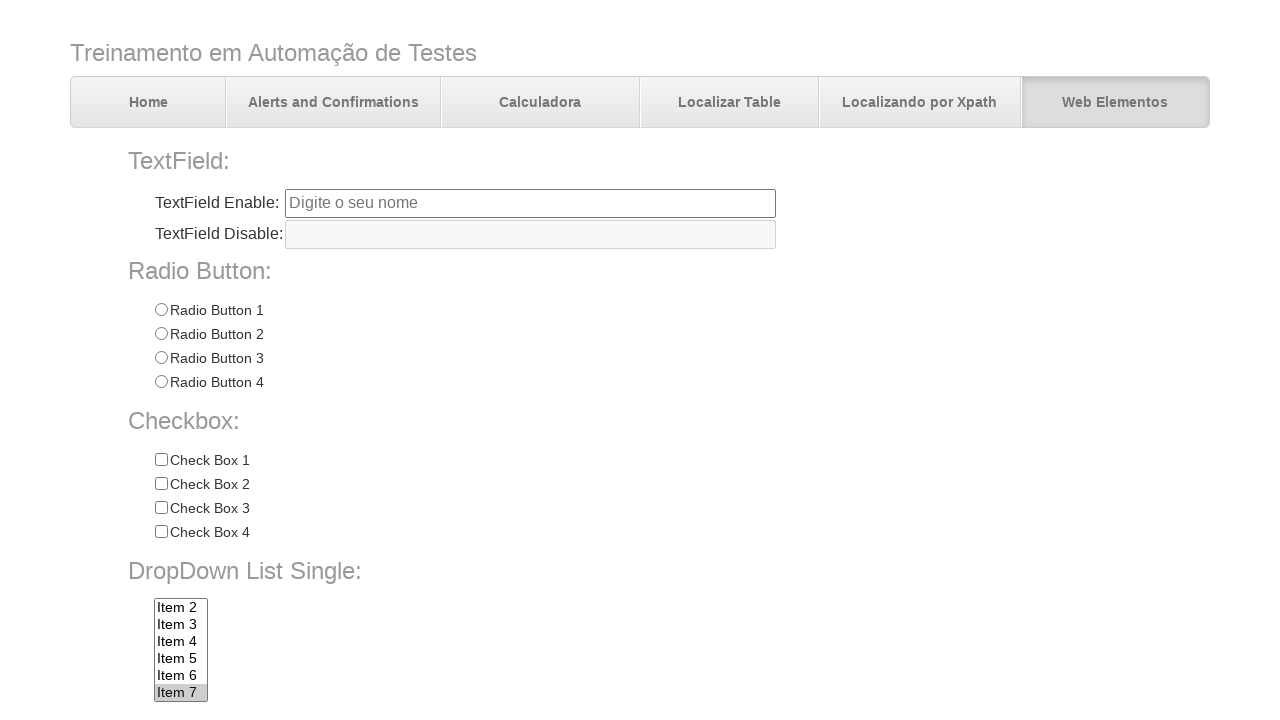

Verified that Item 7 is selected in dropdown
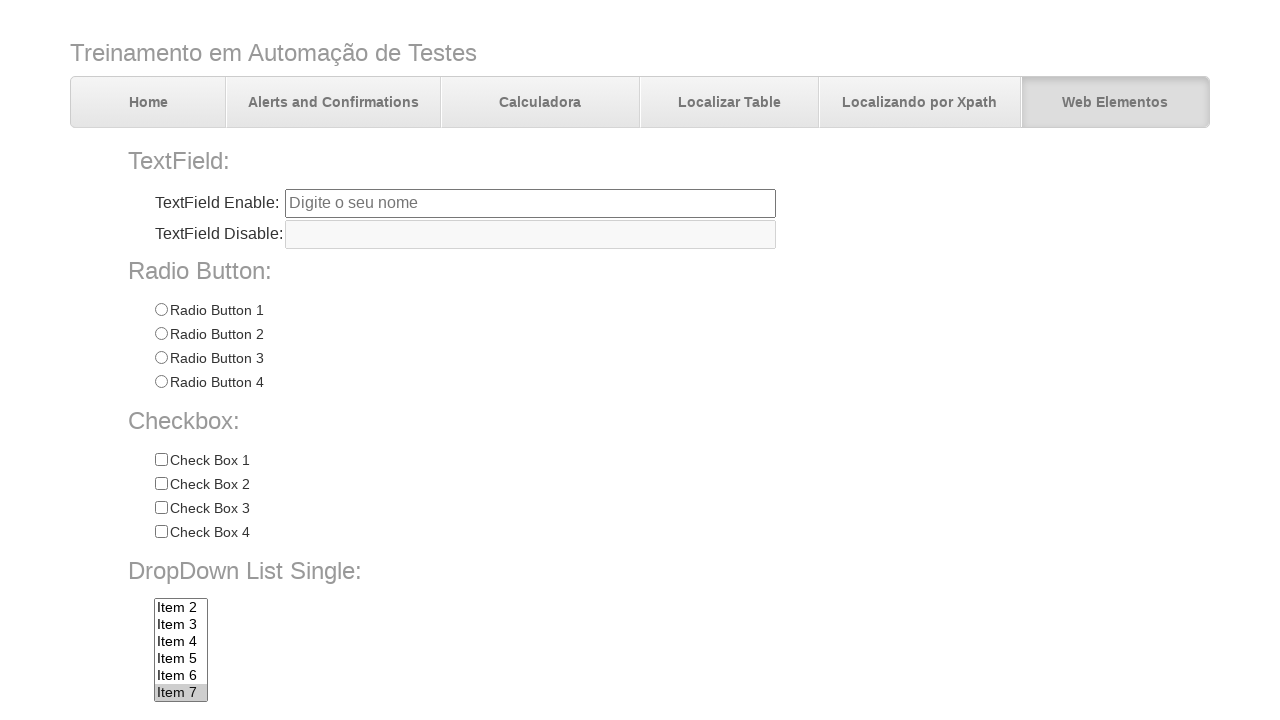

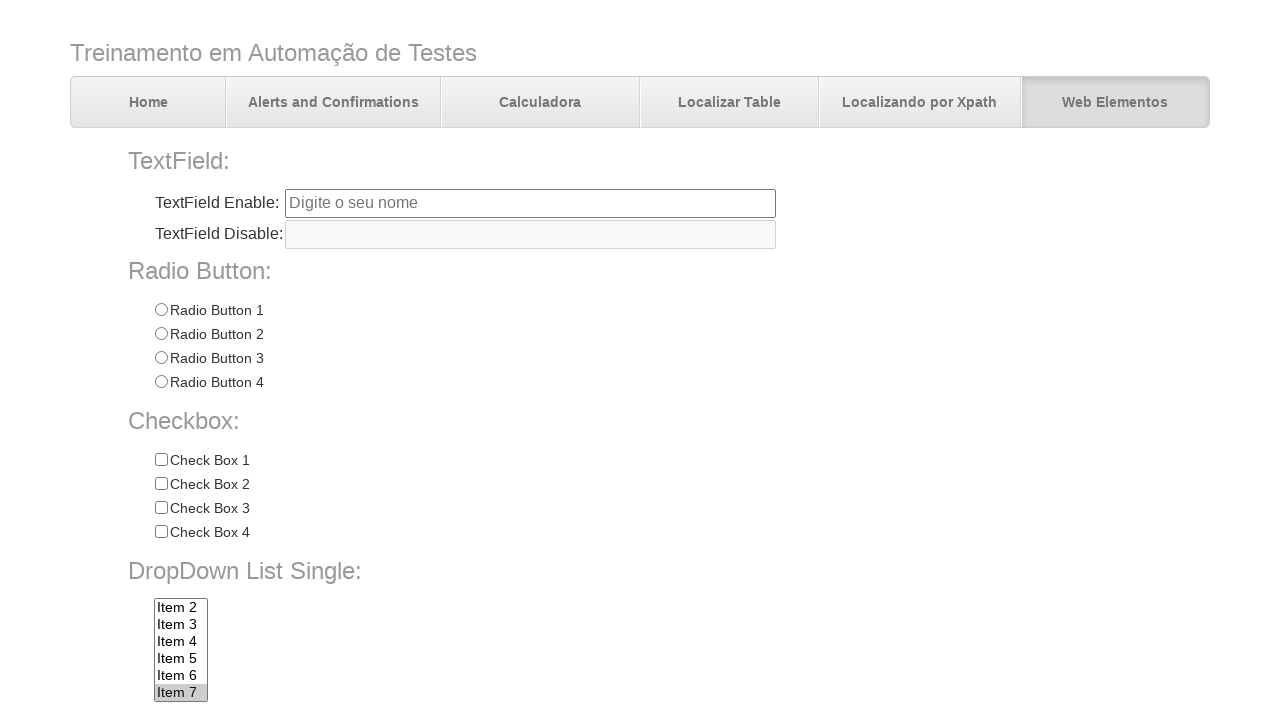